Tests JavaScript alert handling by clicking a button that triggers an alert and accepting it

Starting URL: https://the-internet.herokuapp.com/javascript_alerts

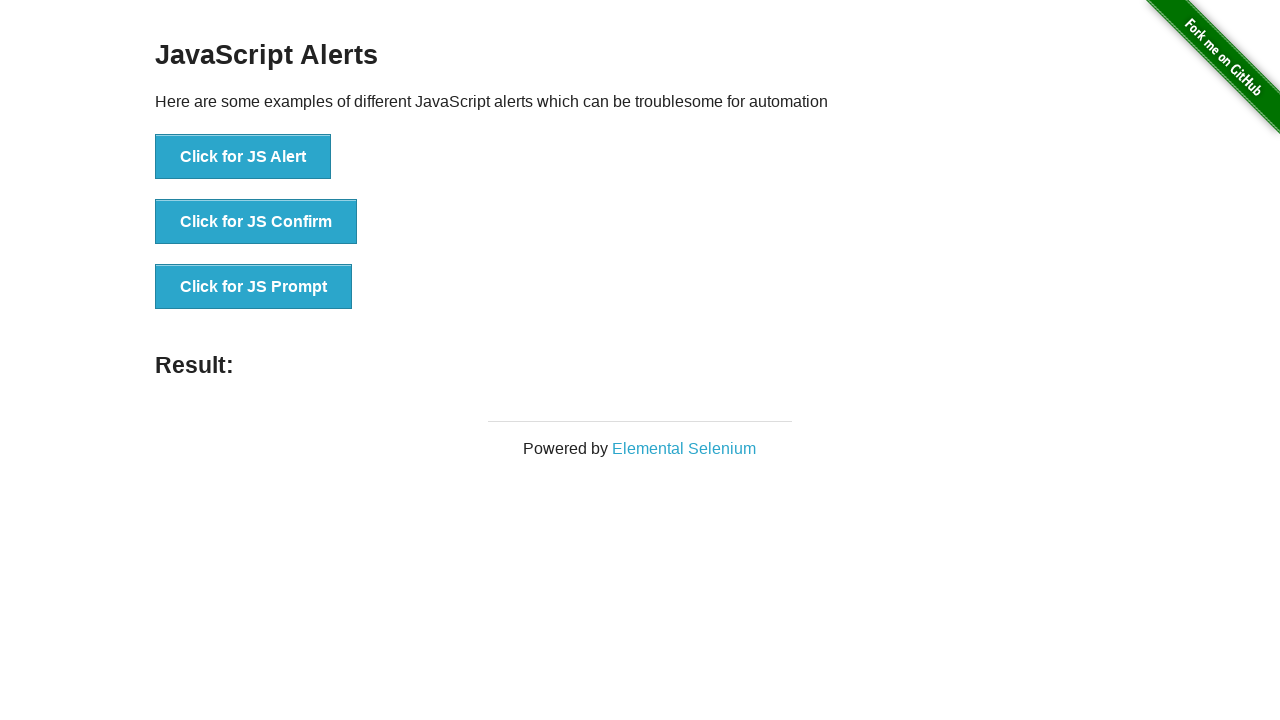

Clicked button to trigger JavaScript alert at (243, 157) on ul > li:nth-child(1) > button
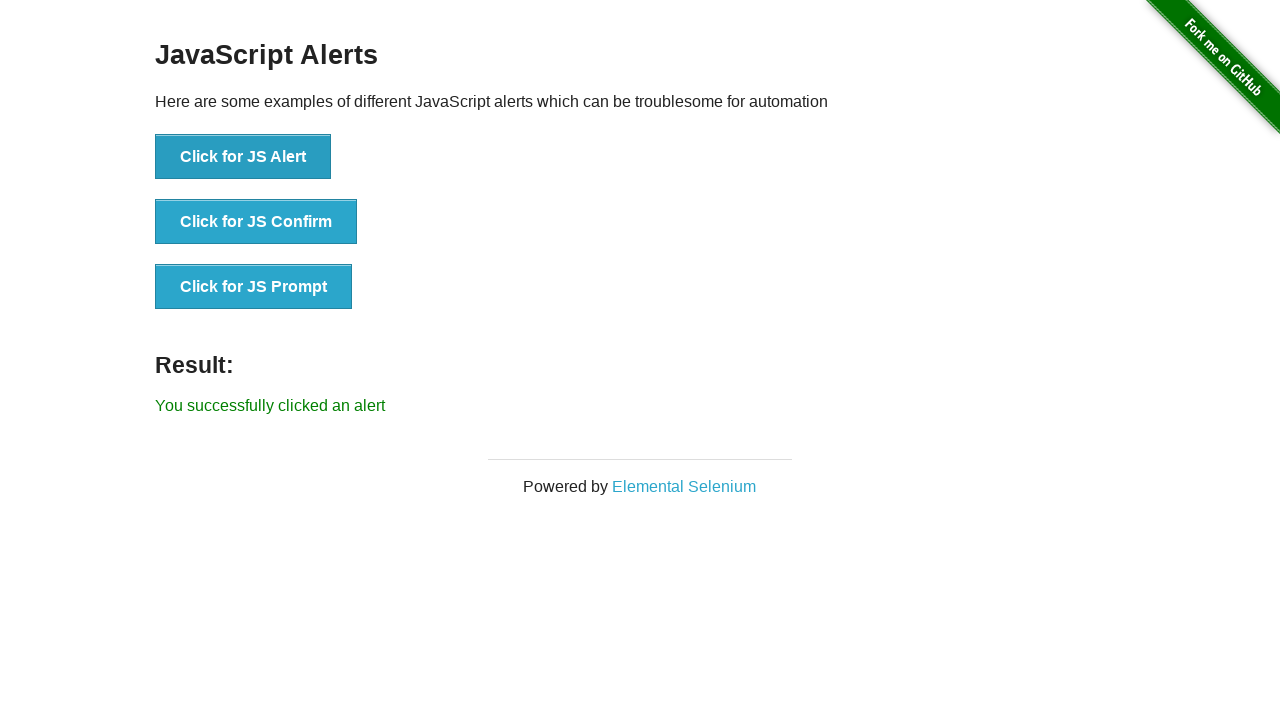

Set up dialog handler to accept alert
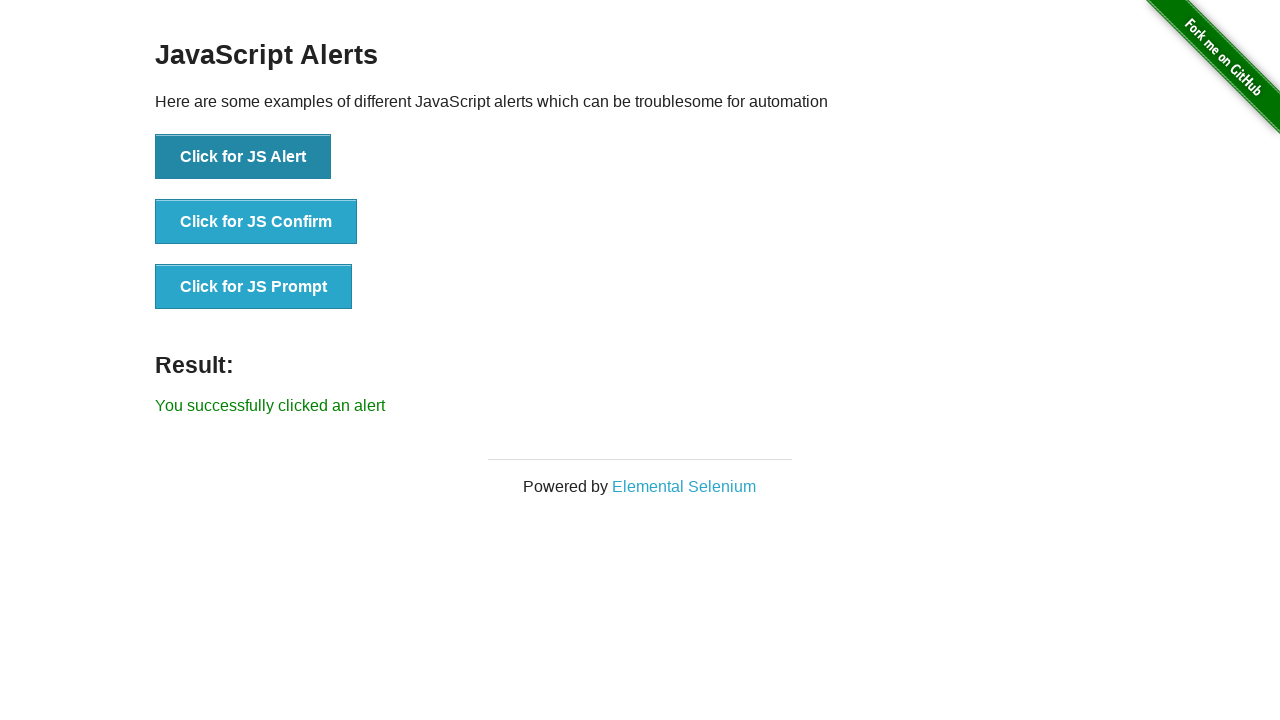

Waited for result message to appear
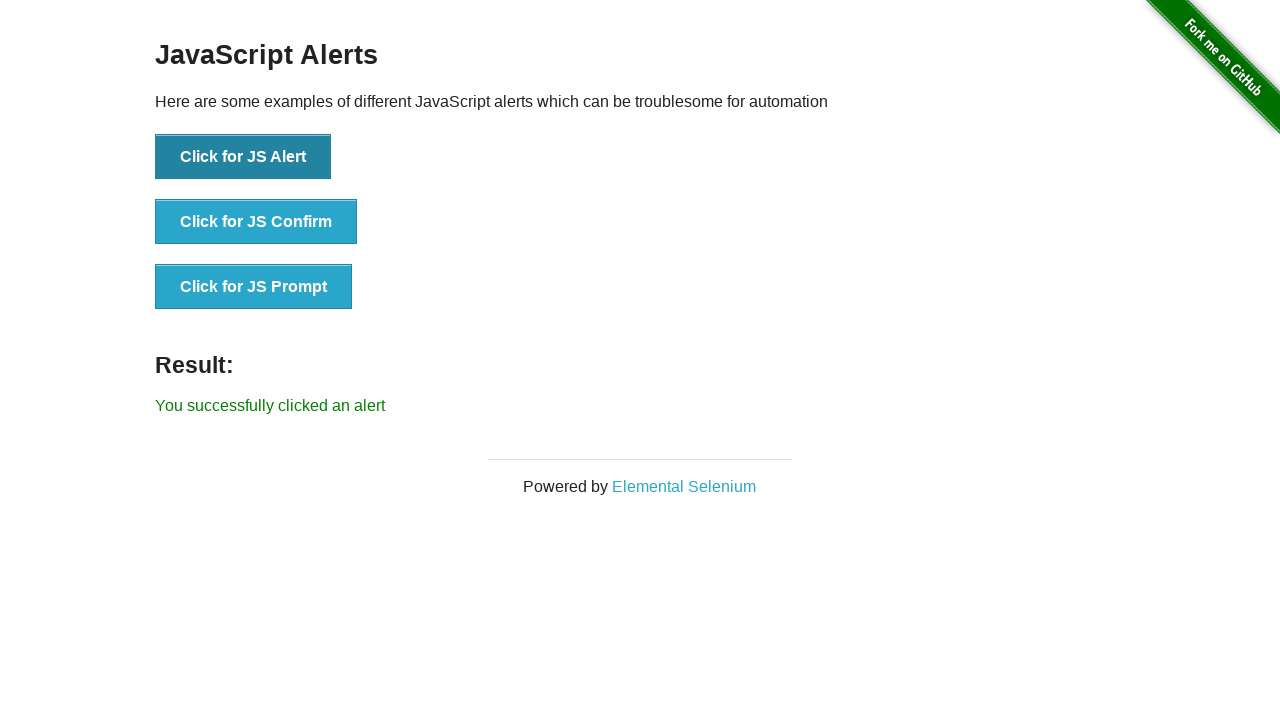

Verified result message displays 'You successfully clicked an alert'
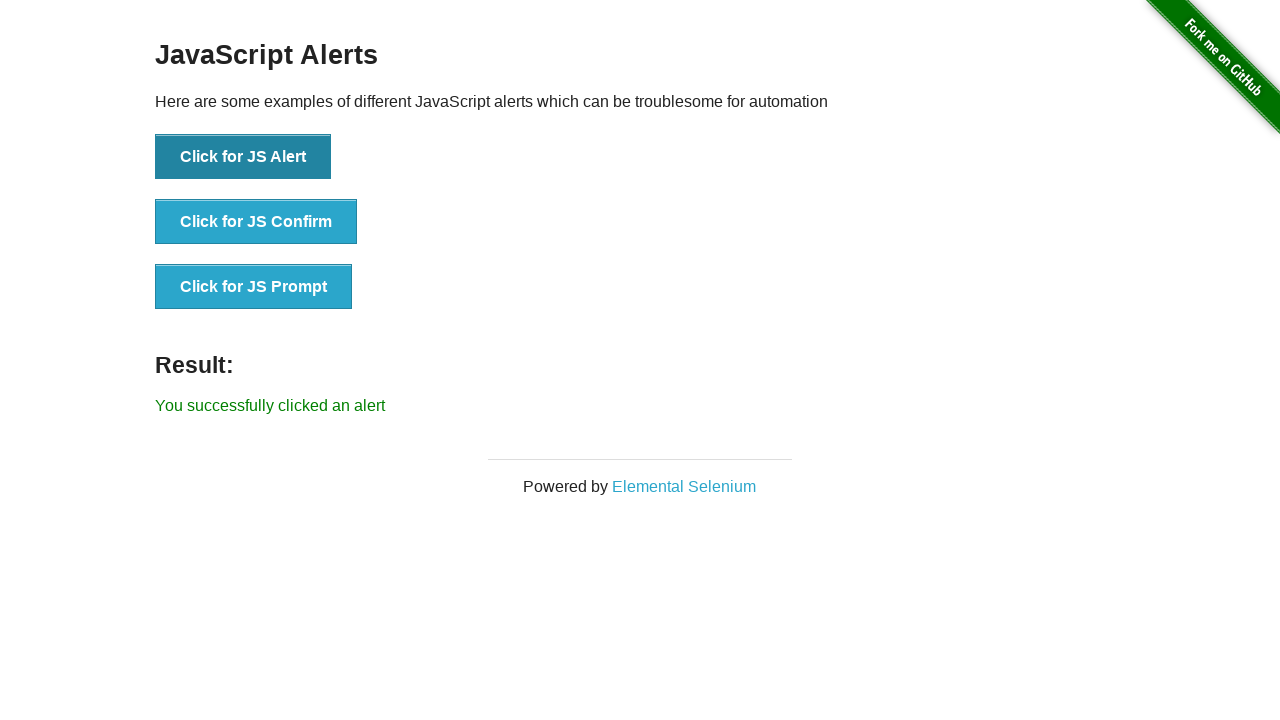

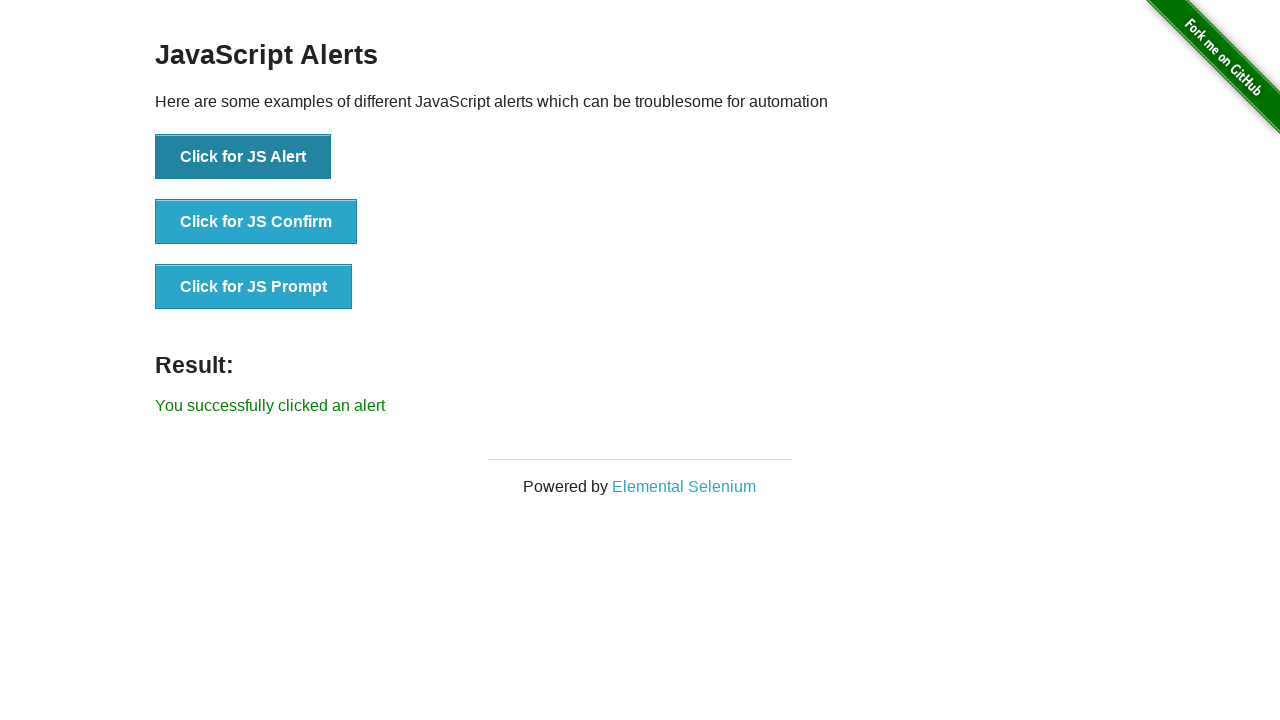